Tests marking all todo items as completed using the toggle all checkbox

Starting URL: https://demo.playwright.dev/todomvc

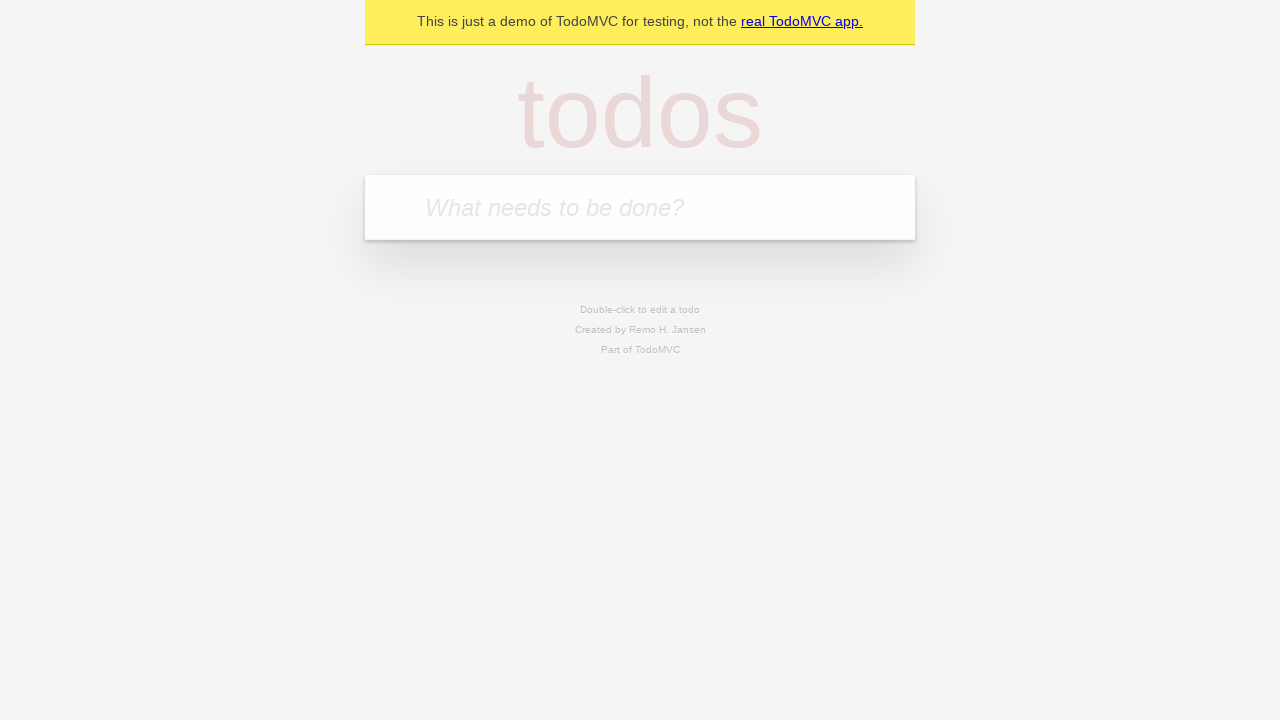

Filled todo input with 'buy some cheese' on internal:attr=[placeholder="What needs to be done?"i]
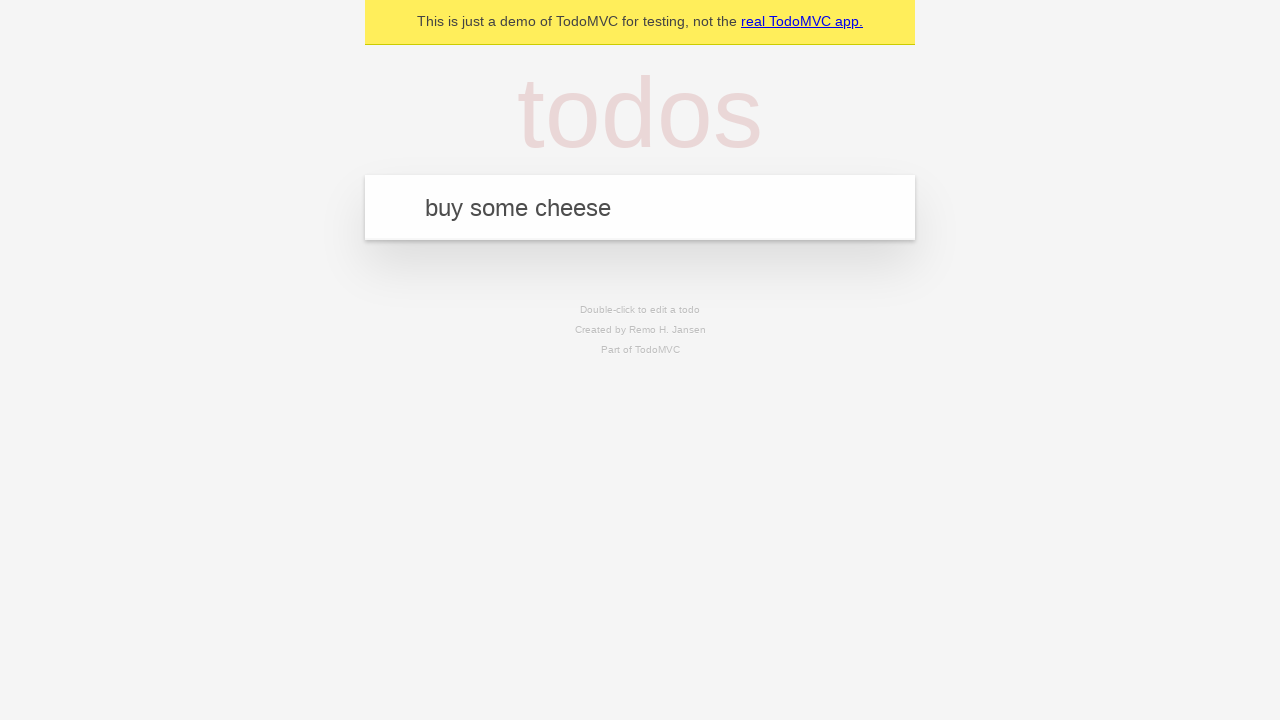

Pressed Enter to add first todo item on internal:attr=[placeholder="What needs to be done?"i]
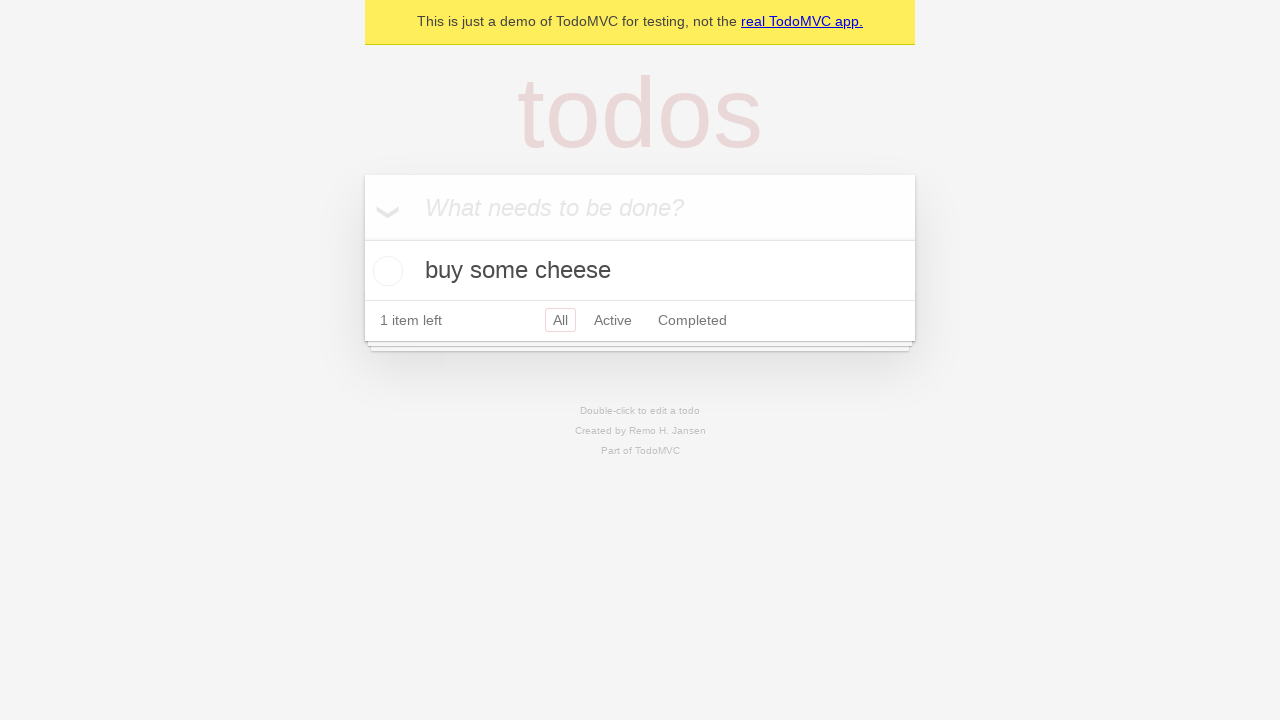

Filled todo input with 'feed the cat' on internal:attr=[placeholder="What needs to be done?"i]
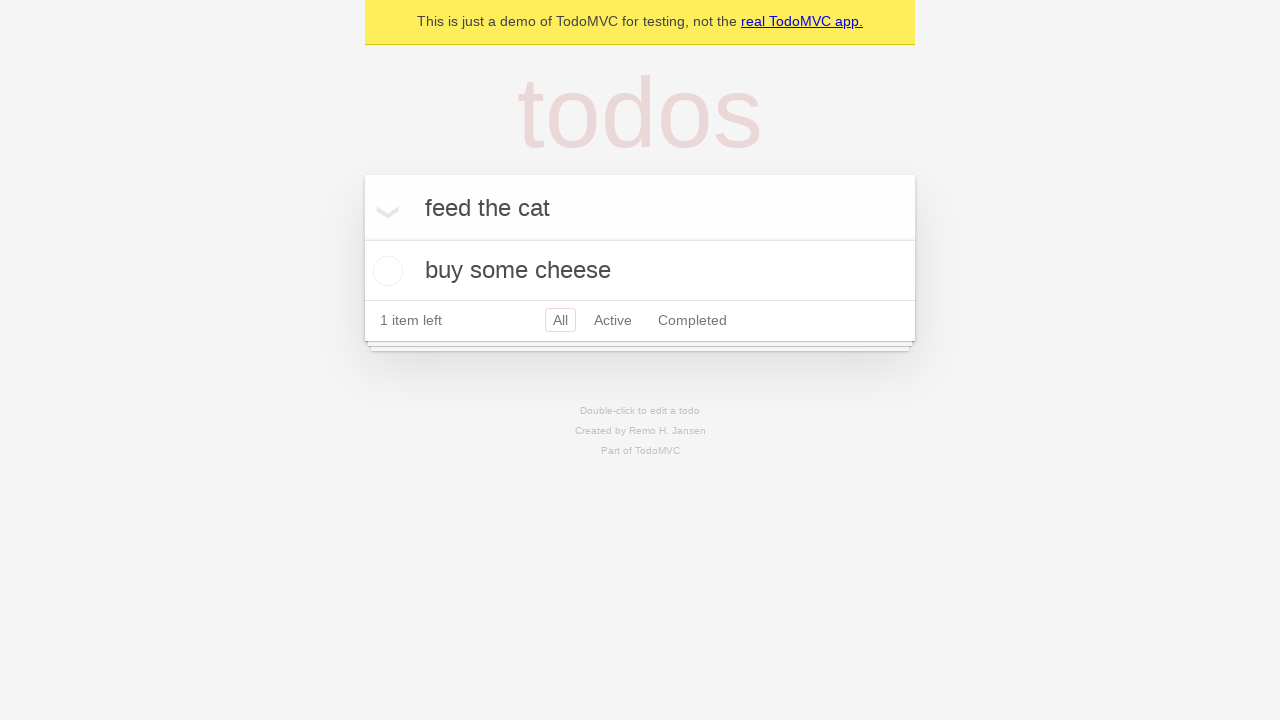

Pressed Enter to add second todo item on internal:attr=[placeholder="What needs to be done?"i]
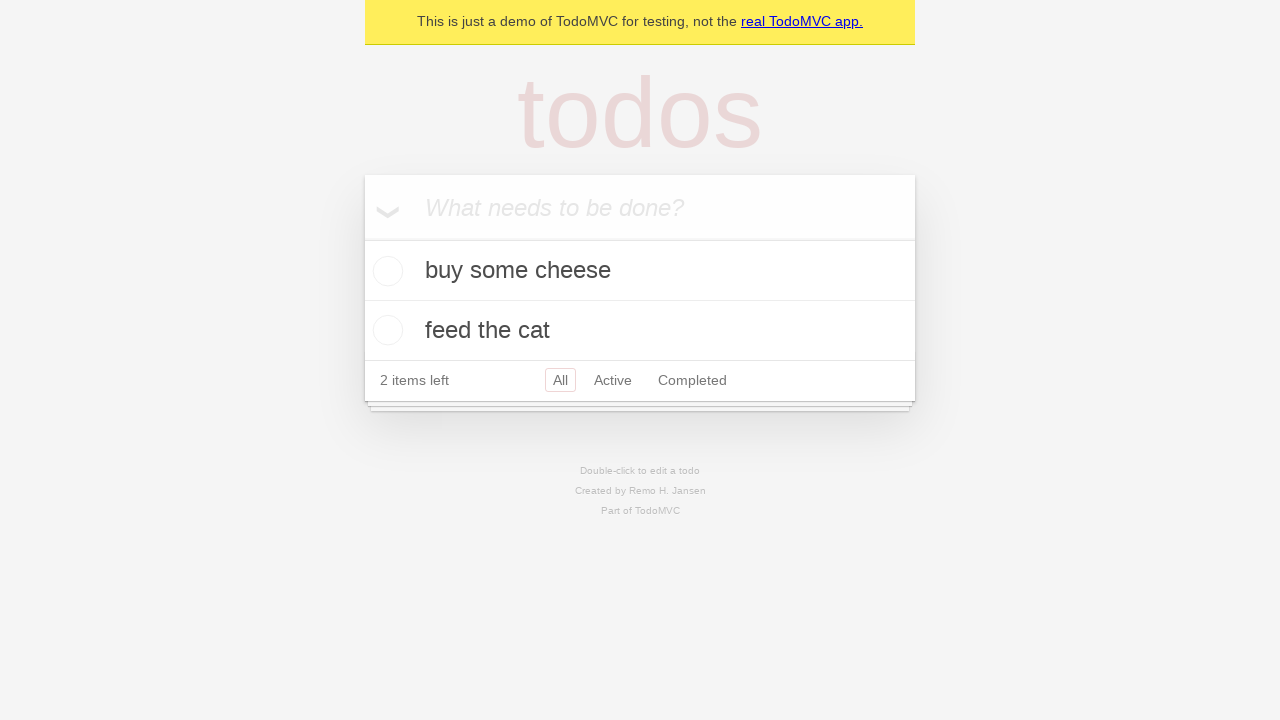

Filled todo input with 'book a doctors appointment' on internal:attr=[placeholder="What needs to be done?"i]
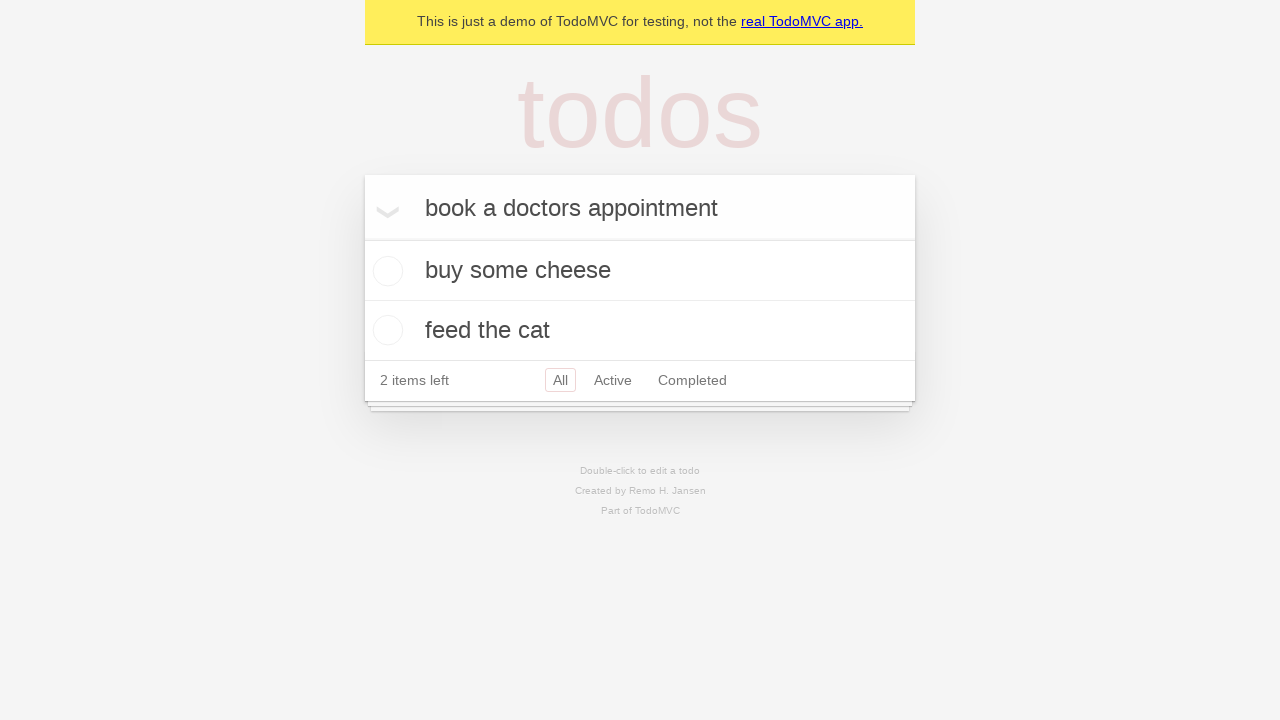

Pressed Enter to add third todo item on internal:attr=[placeholder="What needs to be done?"i]
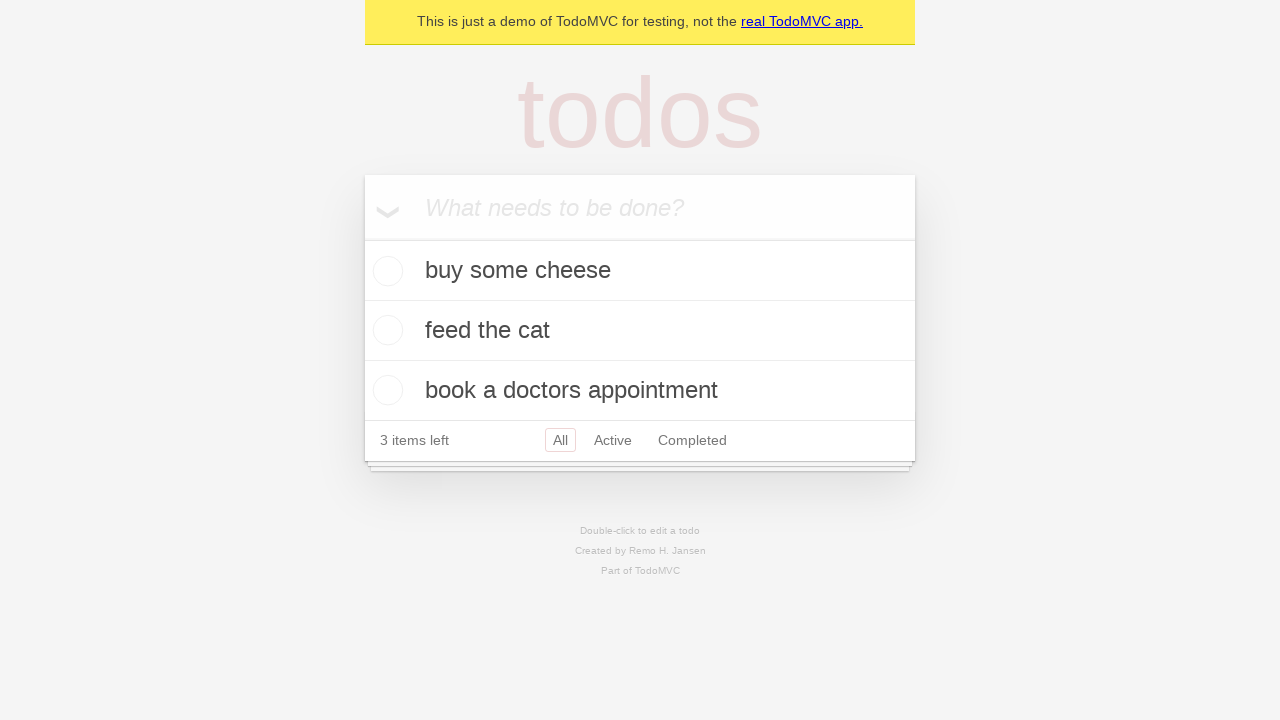

Clicked 'Mark all as complete' checkbox at (362, 238) on internal:label="Mark all as complete"i
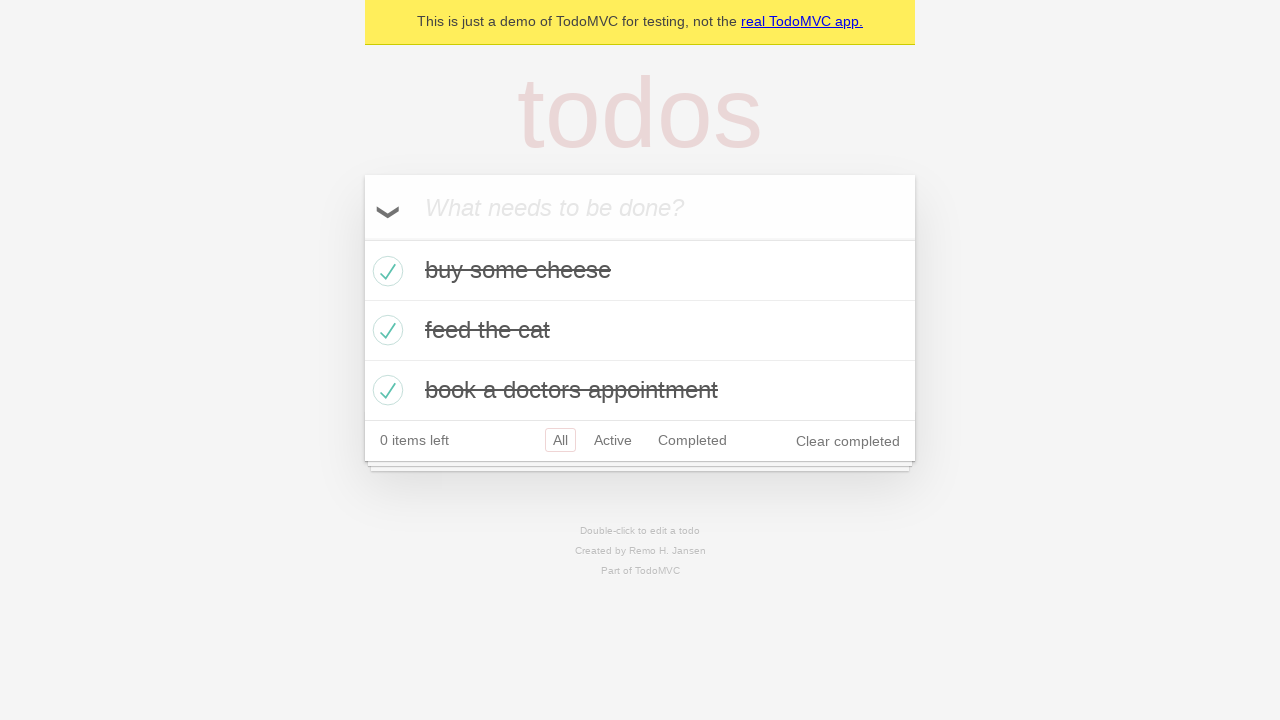

Verified all todo items are marked with completed class
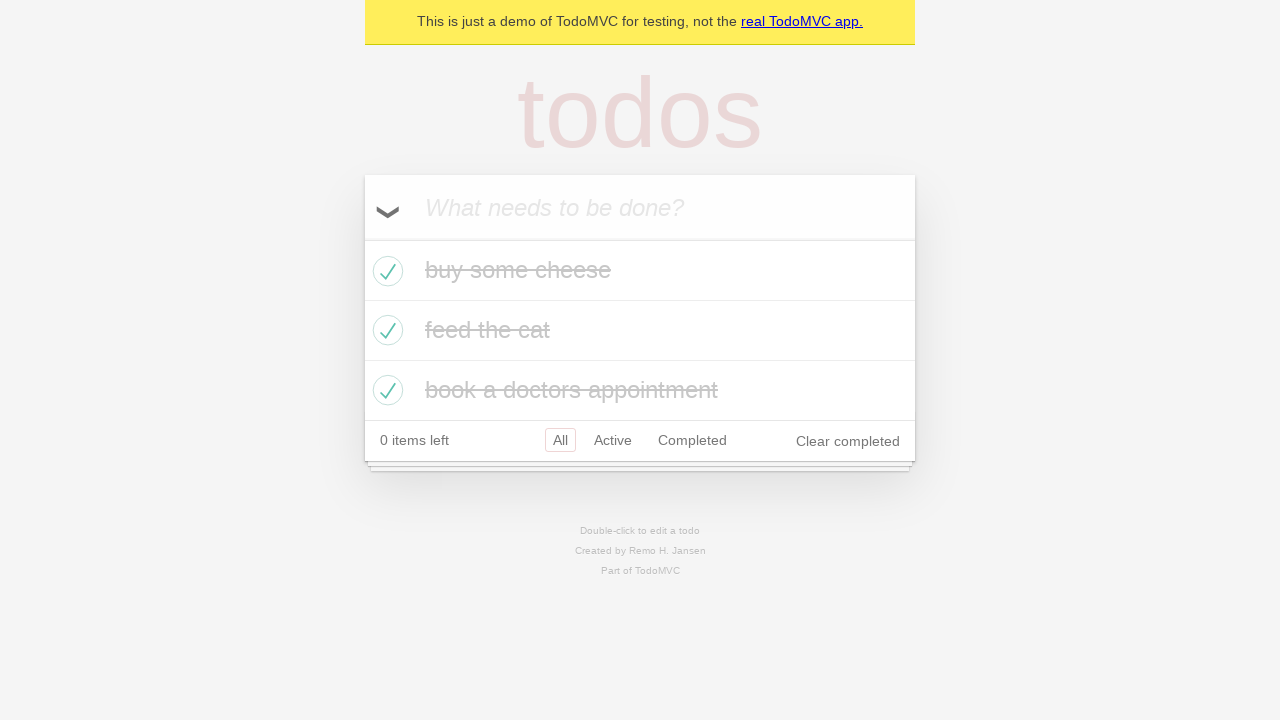

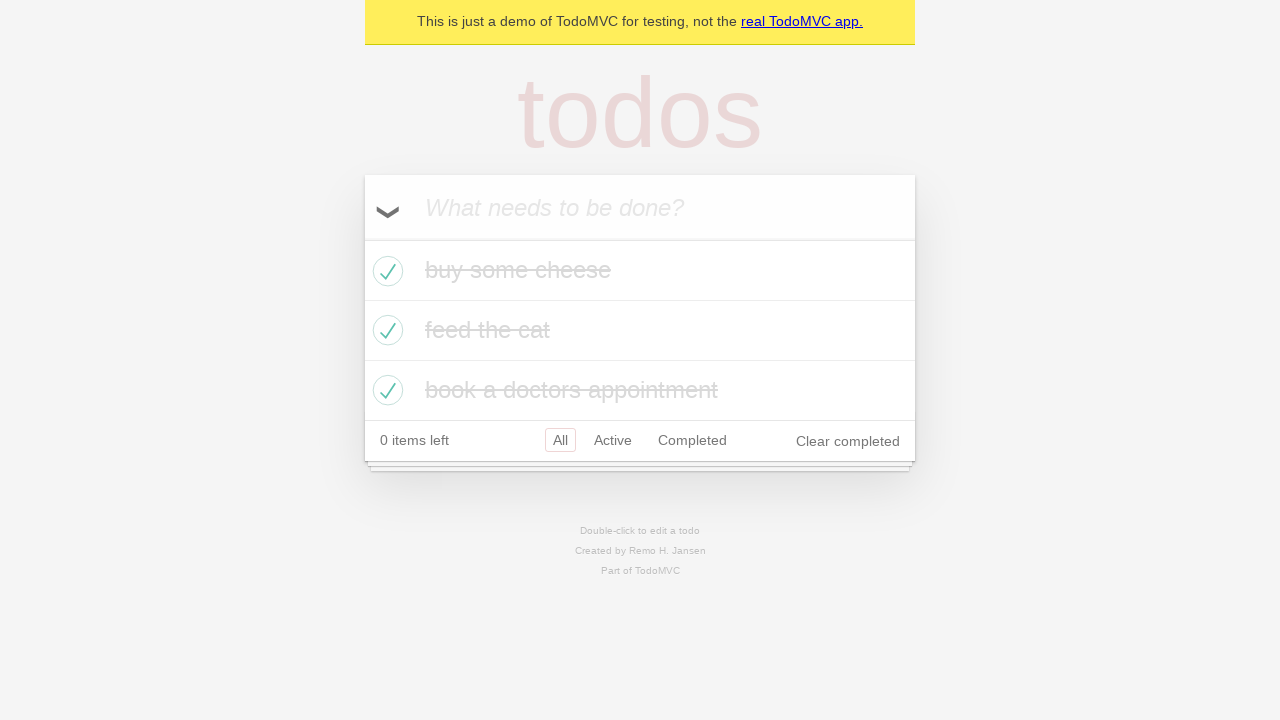